Tests that the input field is cleared after adding a todo item

Starting URL: https://demo.playwright.dev/todomvc

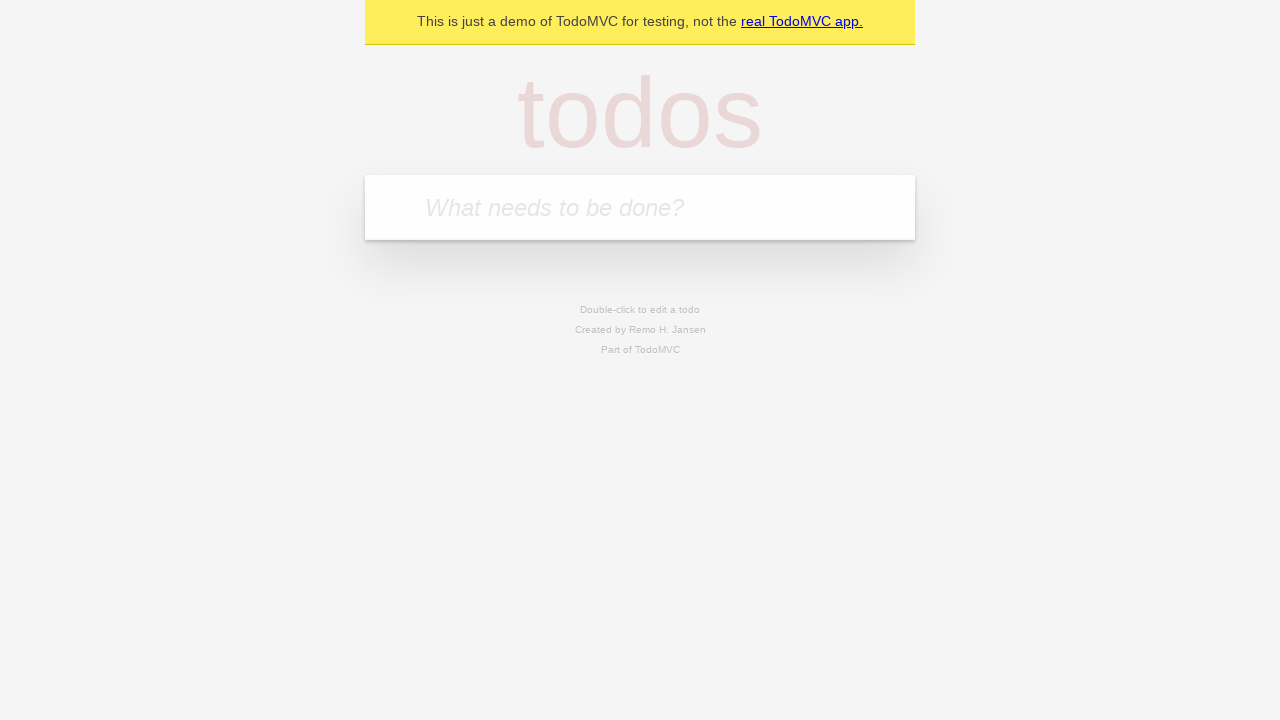

Filled input field with 'buy some cheese' on .new-todo
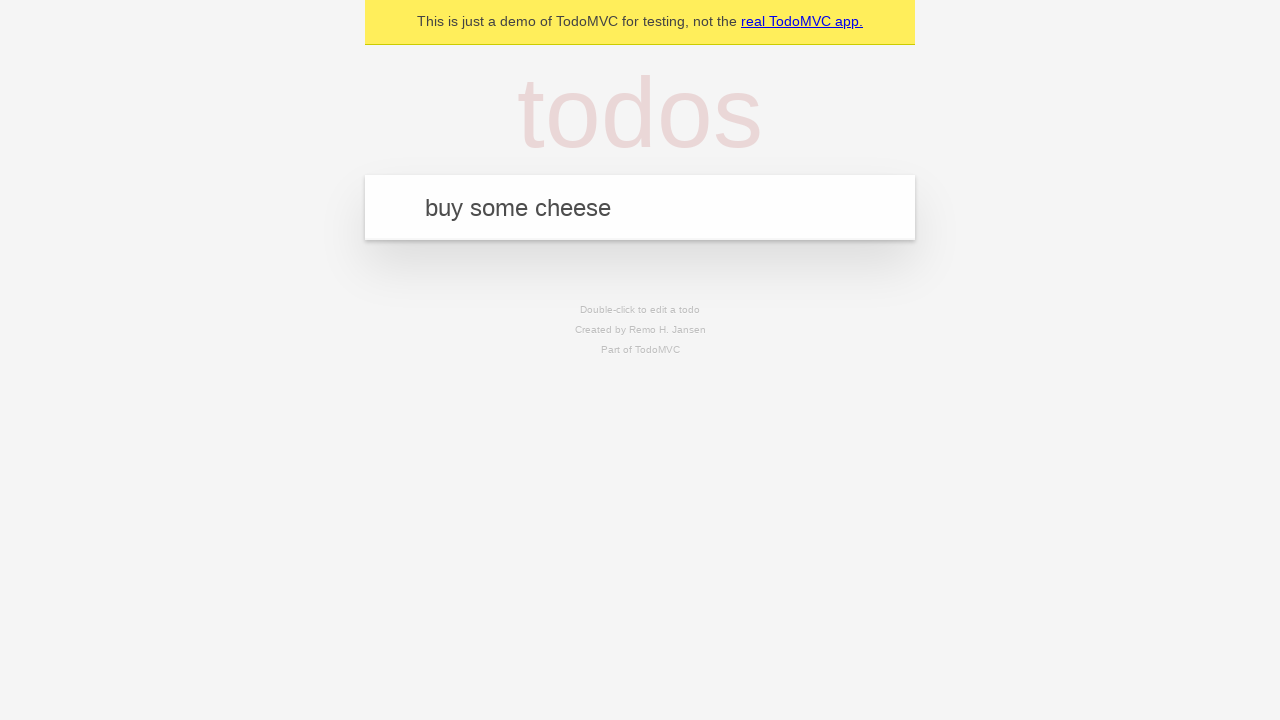

Pressed Enter to add todo item on .new-todo
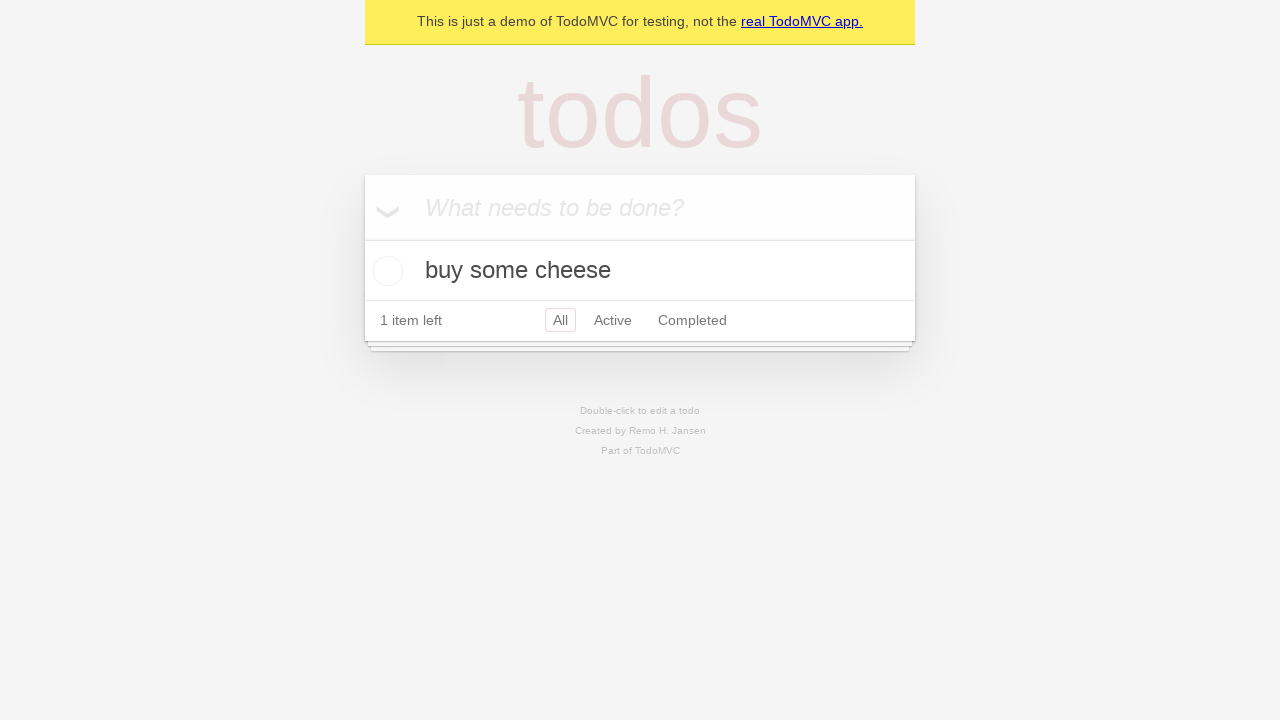

Todo item appeared in the list
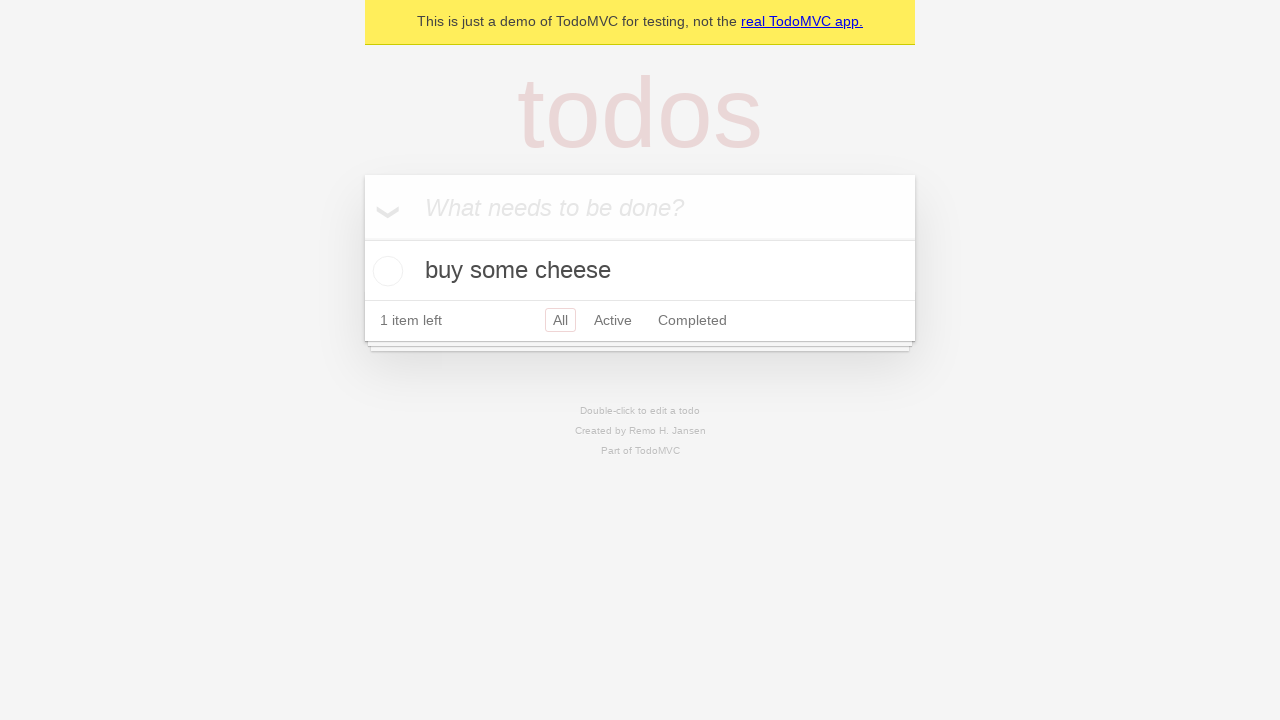

Verified input field was cleared after adding item
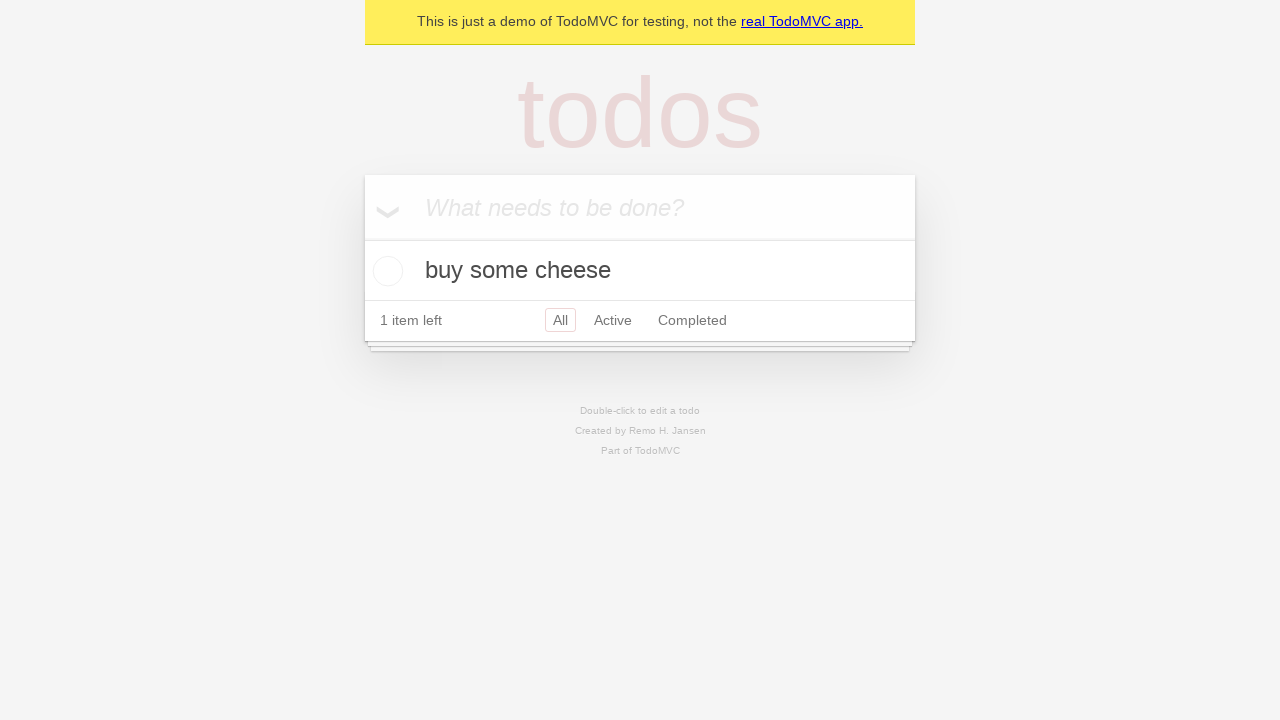

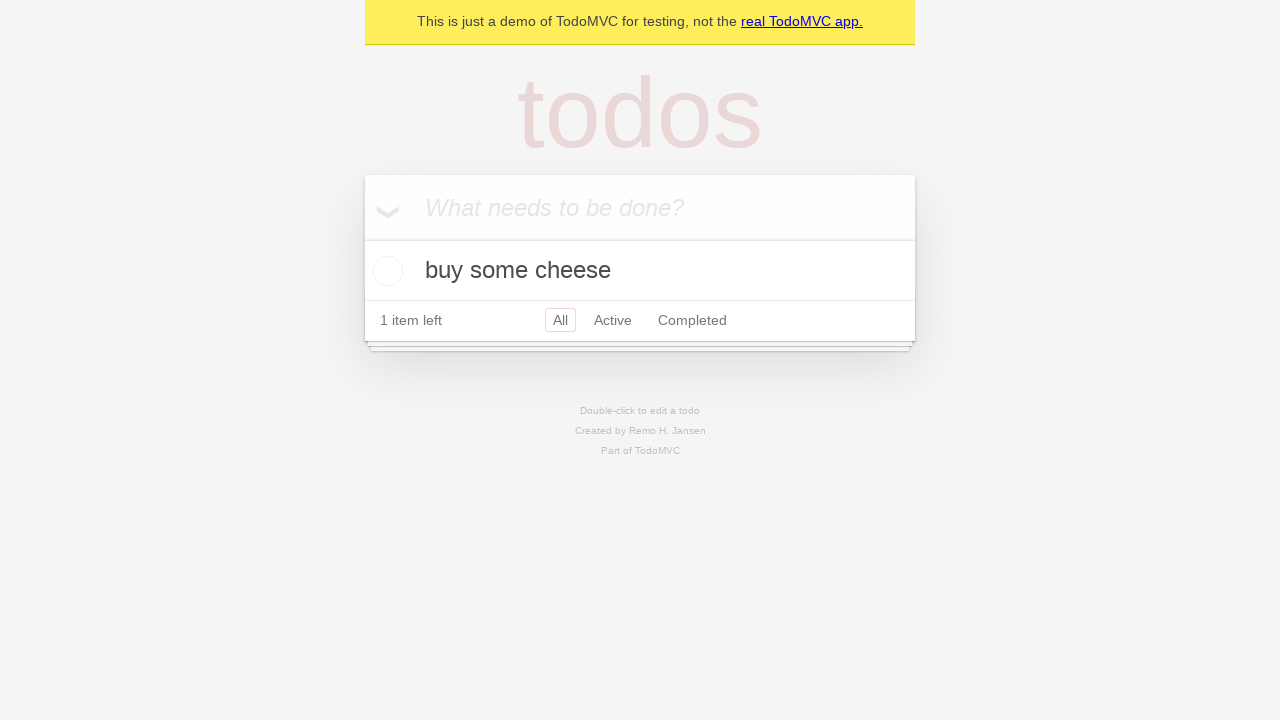